Tests dropdown selection functionality by selecting options using different methods: label, index, and value

Starting URL: https://the-internet.herokuapp.com/

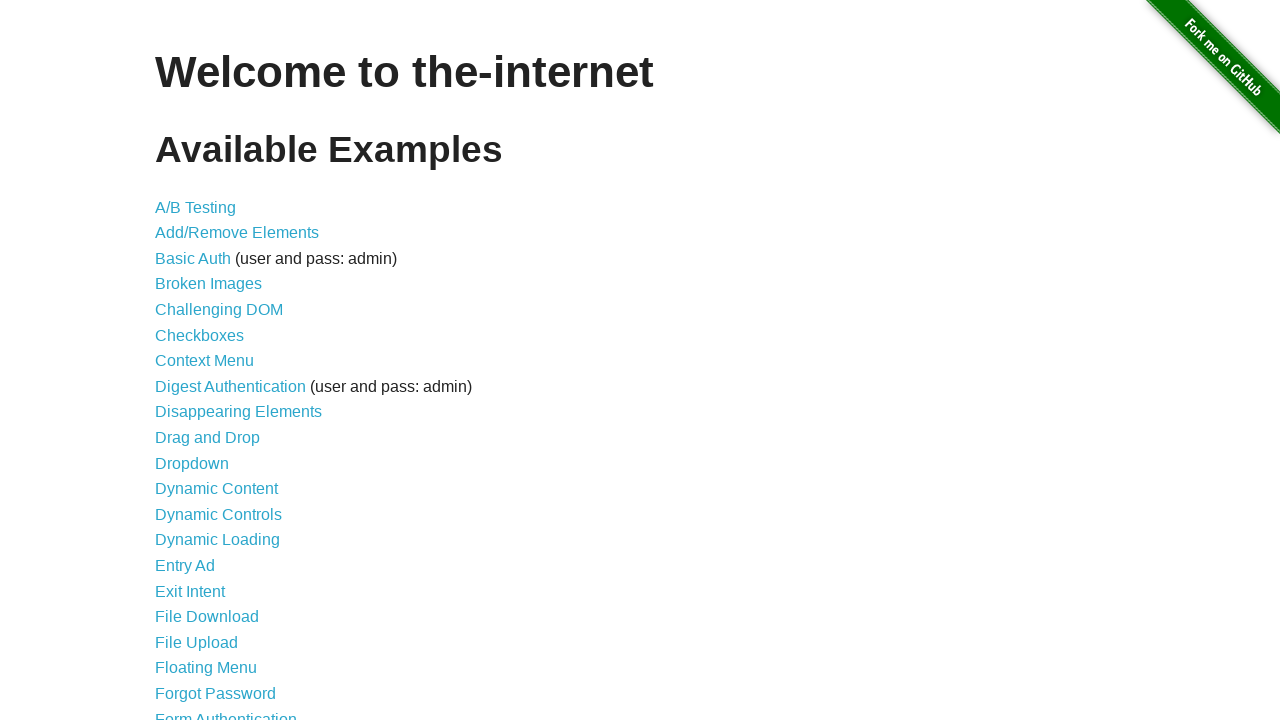

Clicked on Dropdown link at (192, 463) on internal:role=link[name="Dropdown"i]
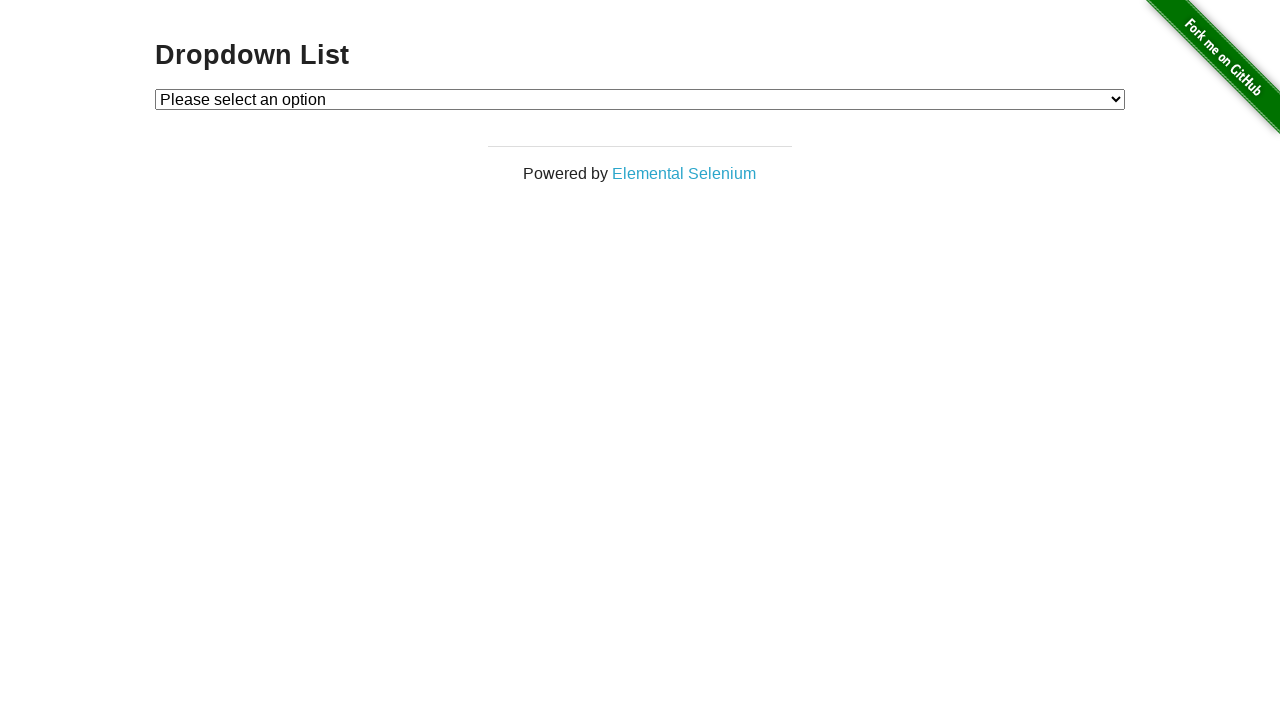

Dropdown List heading became visible
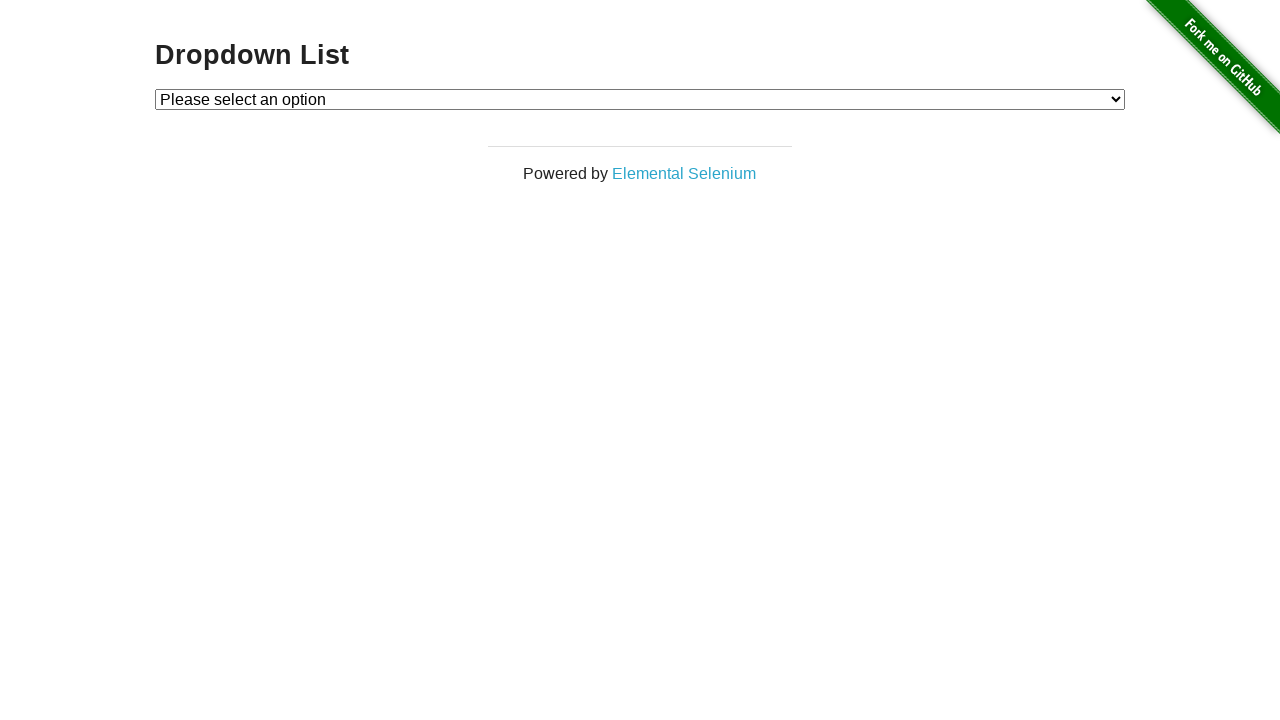

Selected Option 2 from dropdown by label on #dropdown
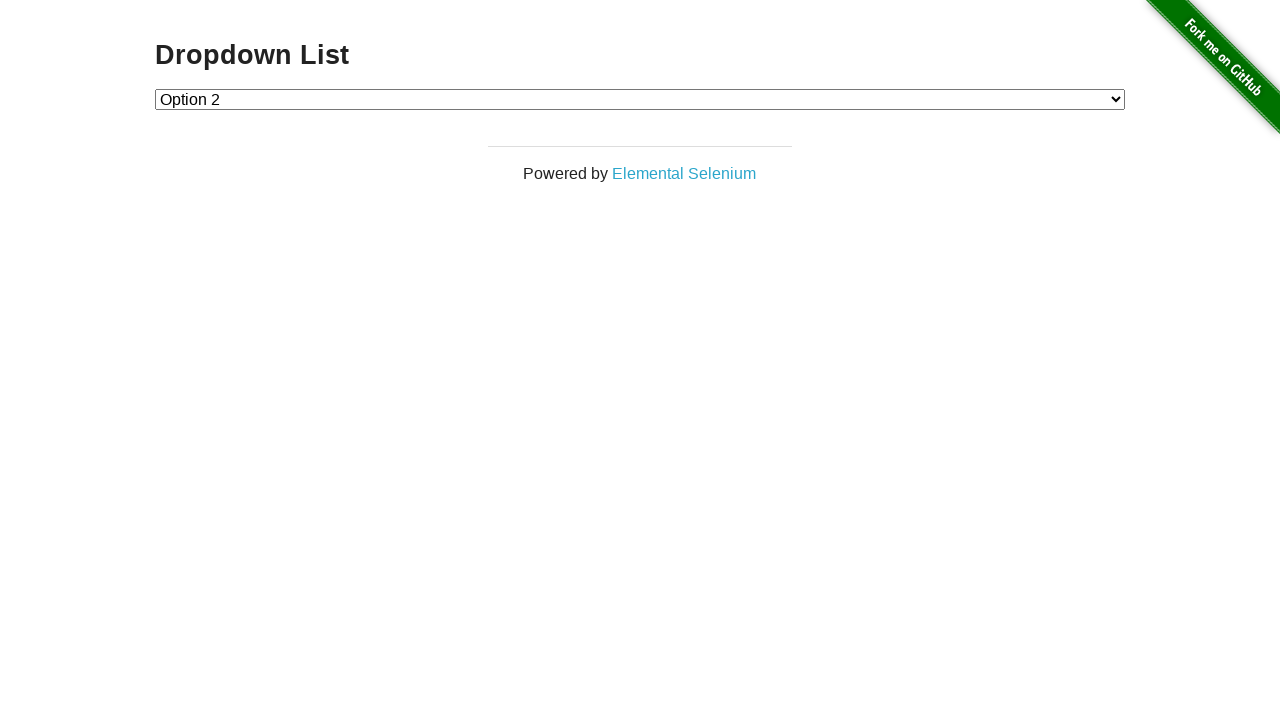

Selected dropdown option by index 1 on #dropdown
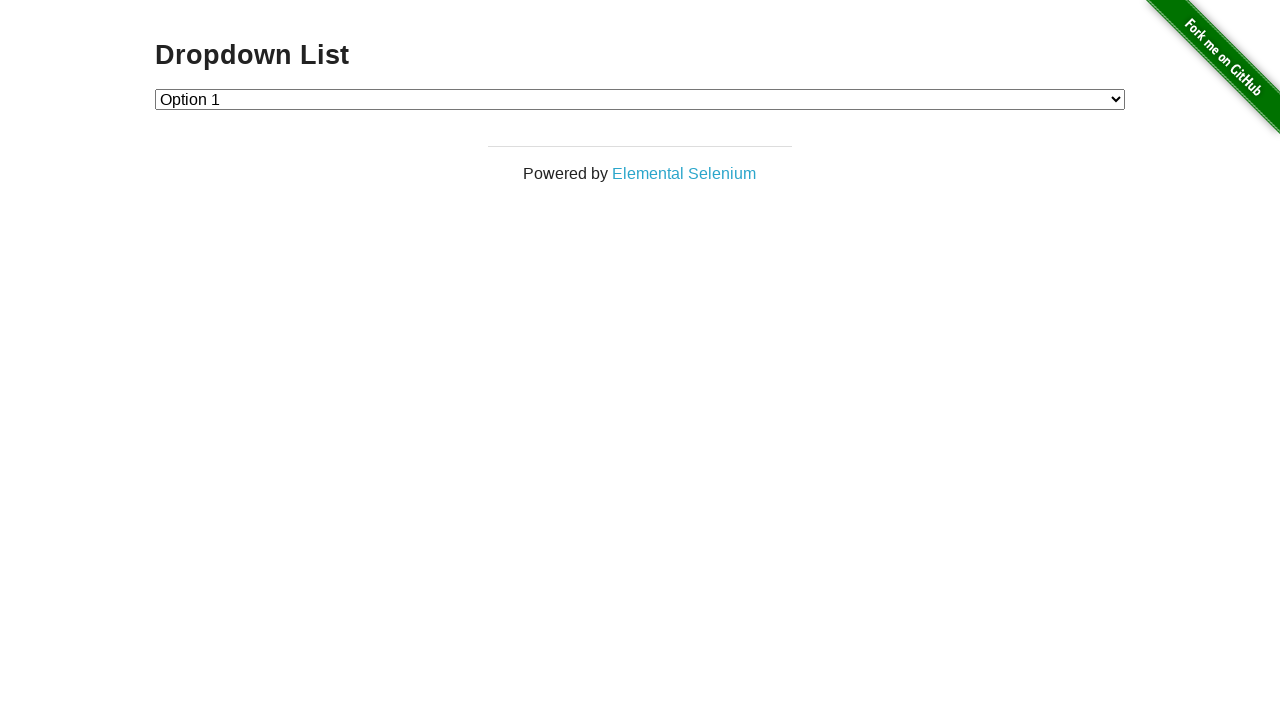

Selected dropdown option by value '2' on #dropdown
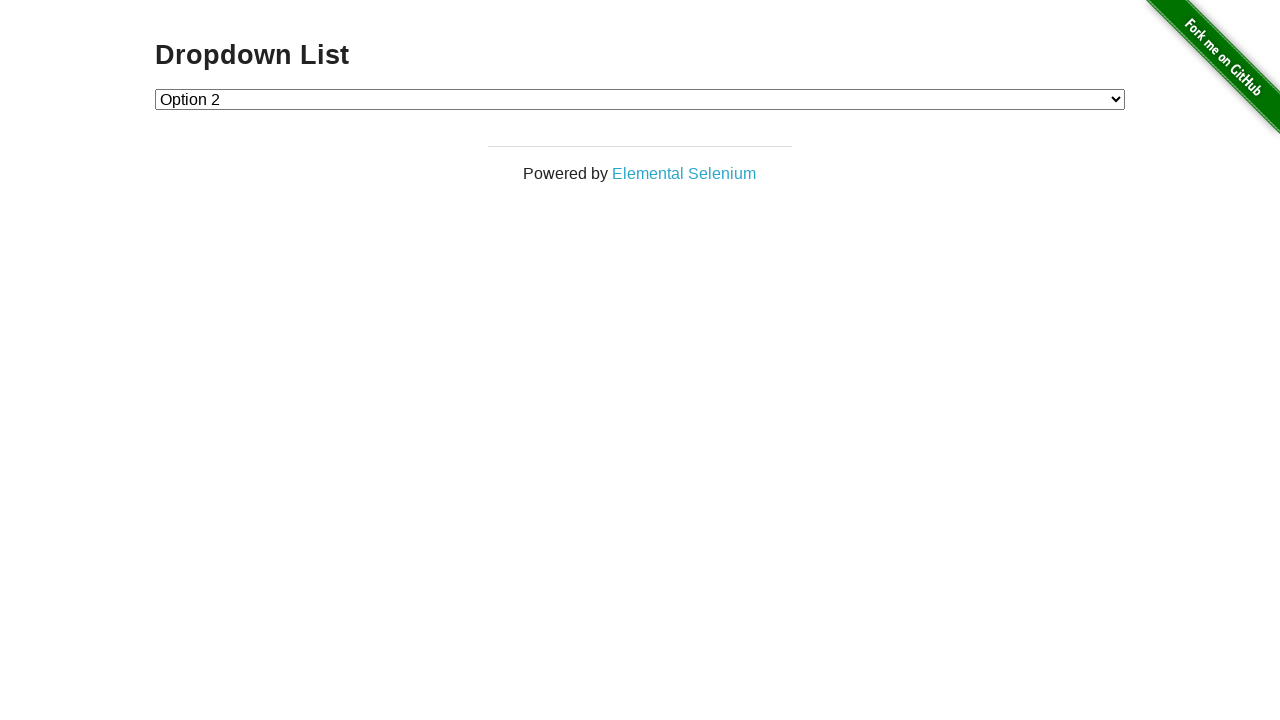

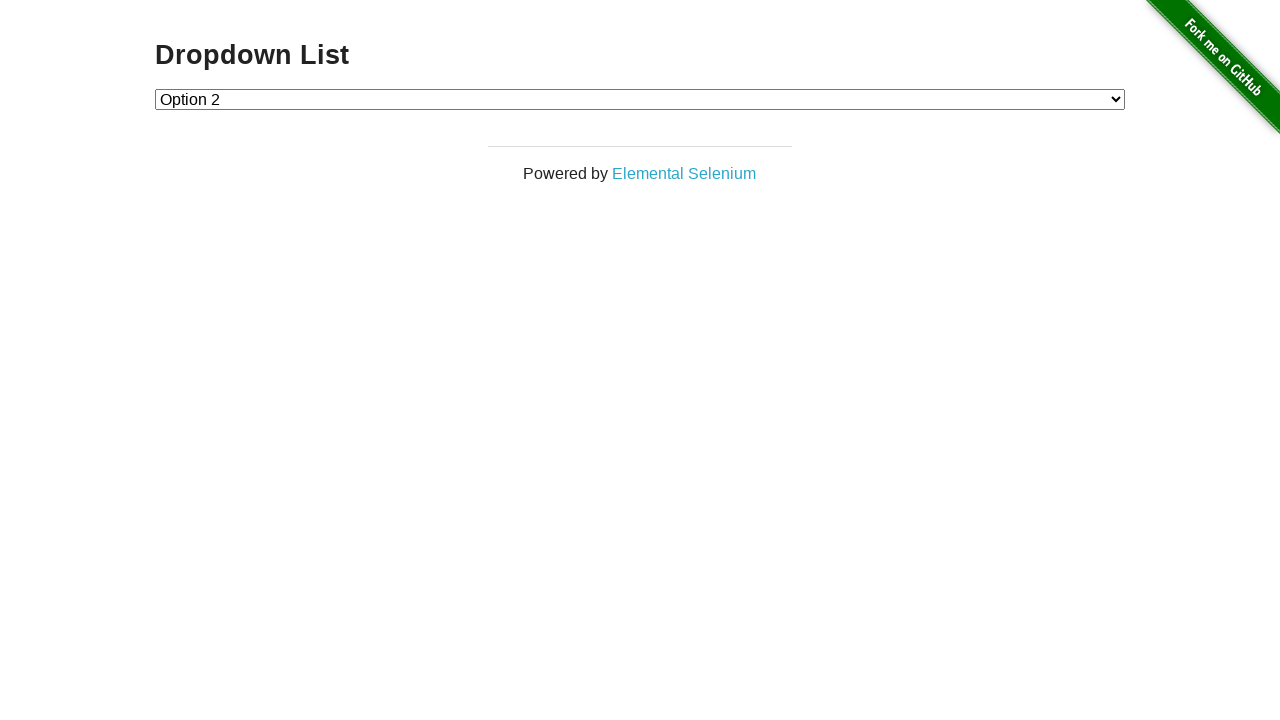